Tests JavaScript confirm dialog handling by clicking a button inside an iframe, accepting the alert, and verifying the result text

Starting URL: https://www.w3schools.com/js/tryit.asp?filename=tryjs_confirm

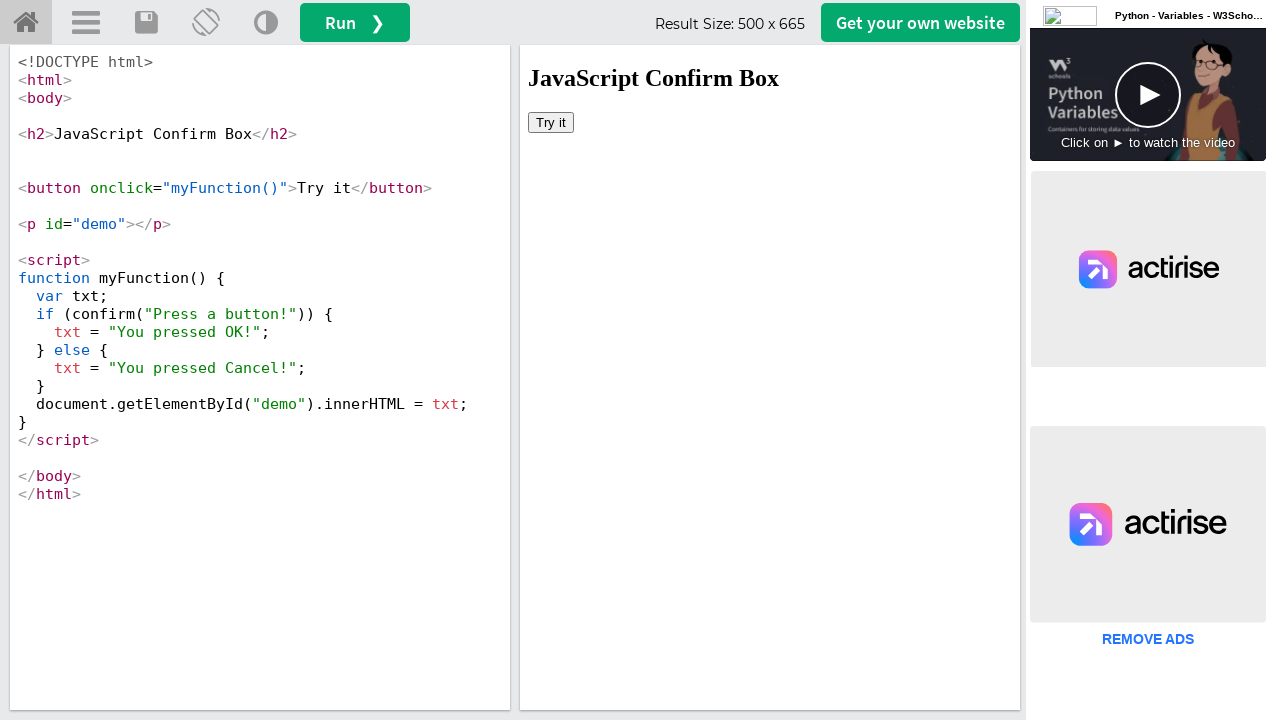

Located iframe with id 'iframeResult'
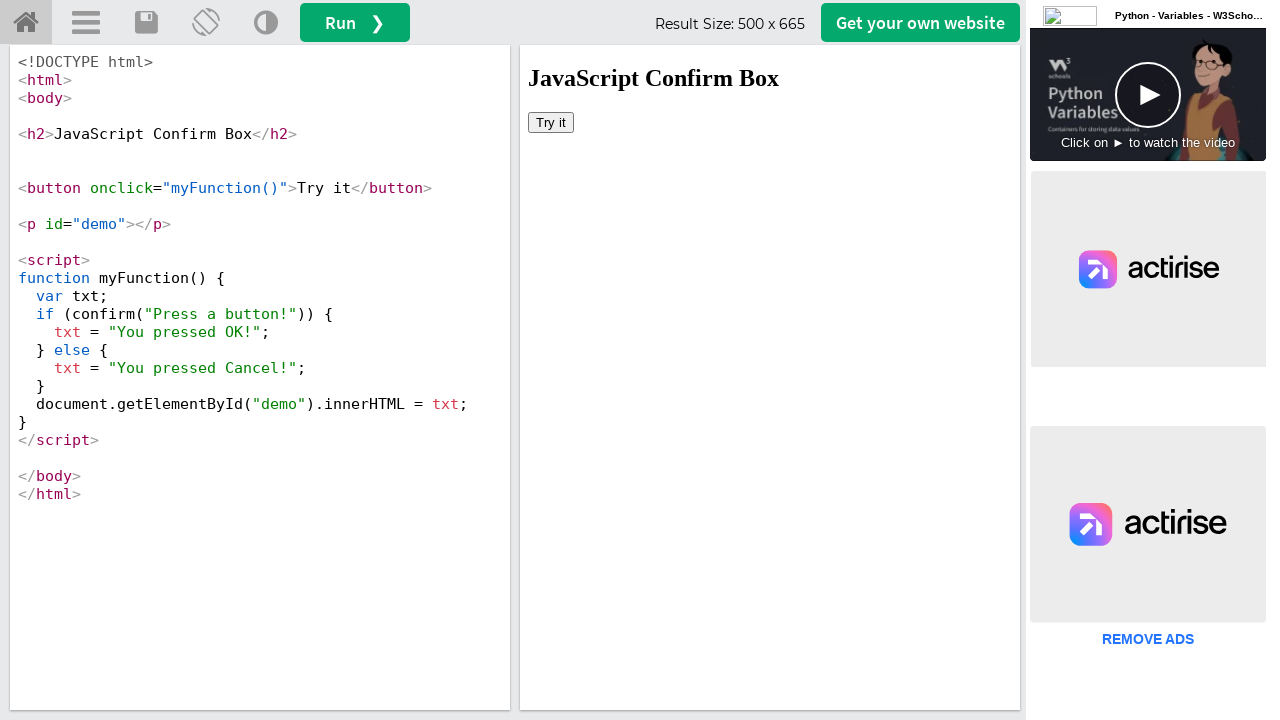

Clicked 'Try it' button inside iframe at (551, 122) on #iframeResult >> internal:control=enter-frame >> xpath=//button[text()='Try it']
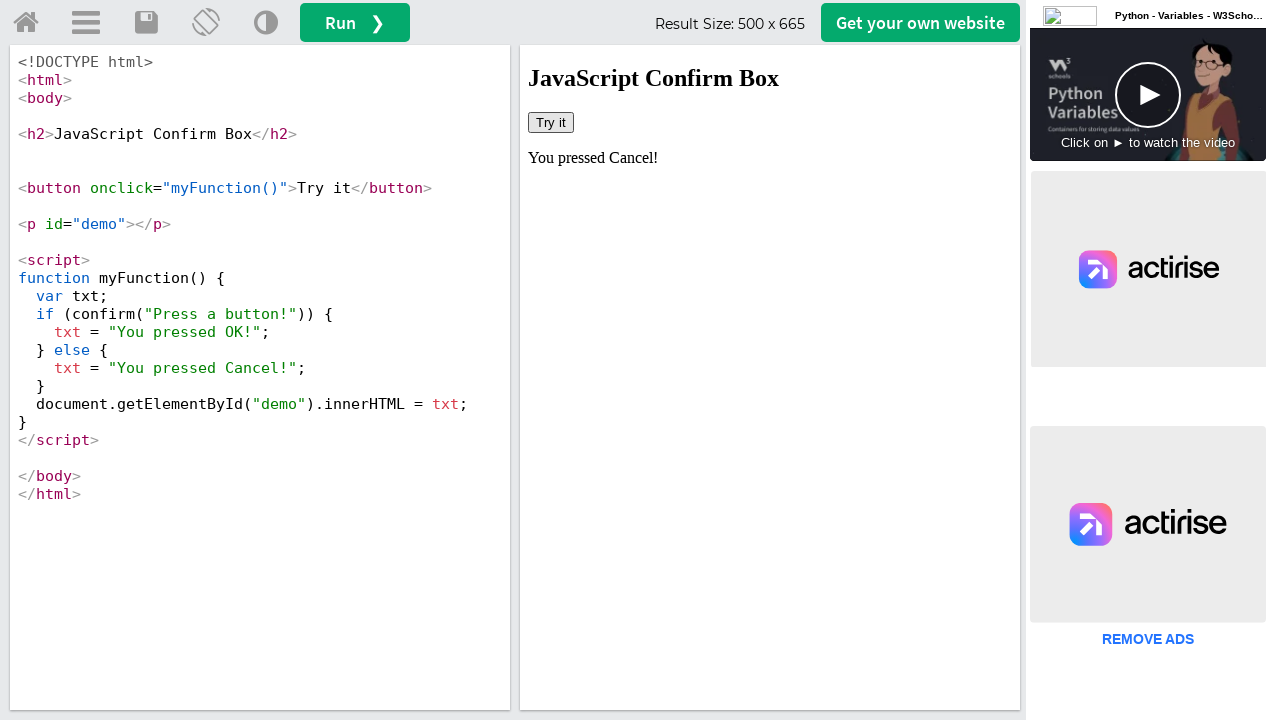

Set up dialog handler to accept confirm dialogs
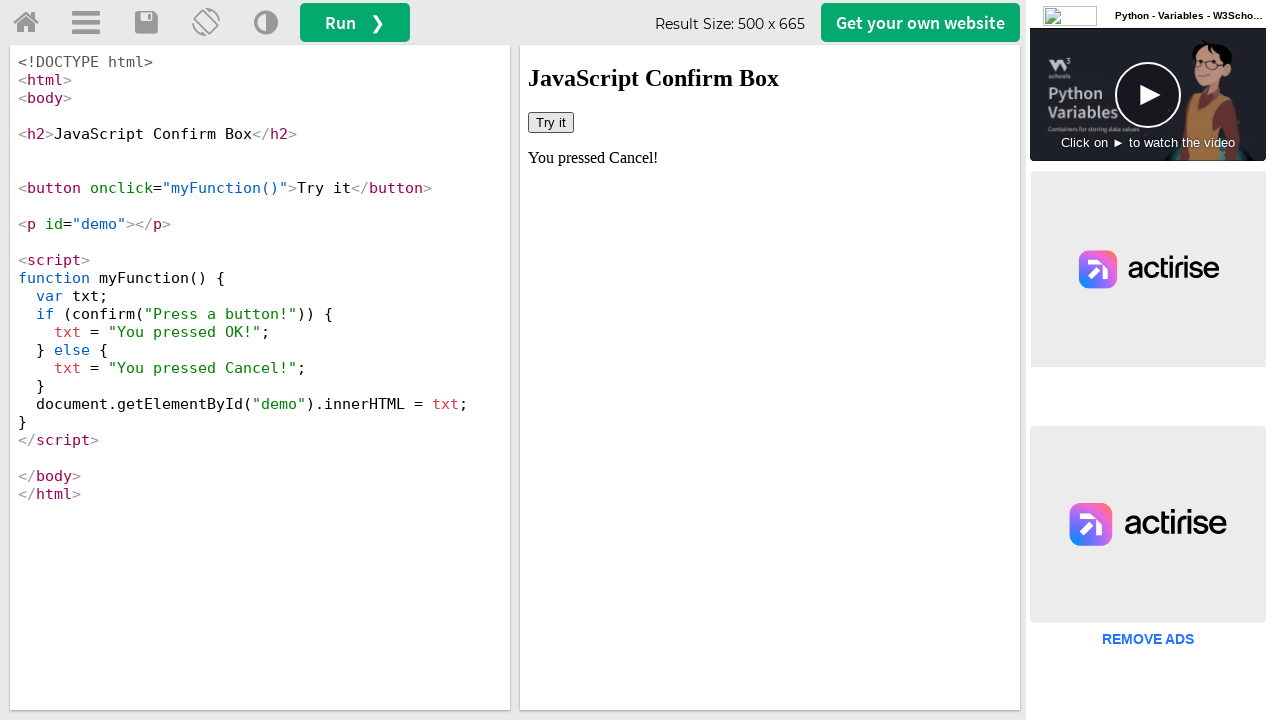

Clicked 'Try it' button again to trigger confirm dialog at (551, 122) on #iframeResult >> internal:control=enter-frame >> xpath=//button[text()='Try it']
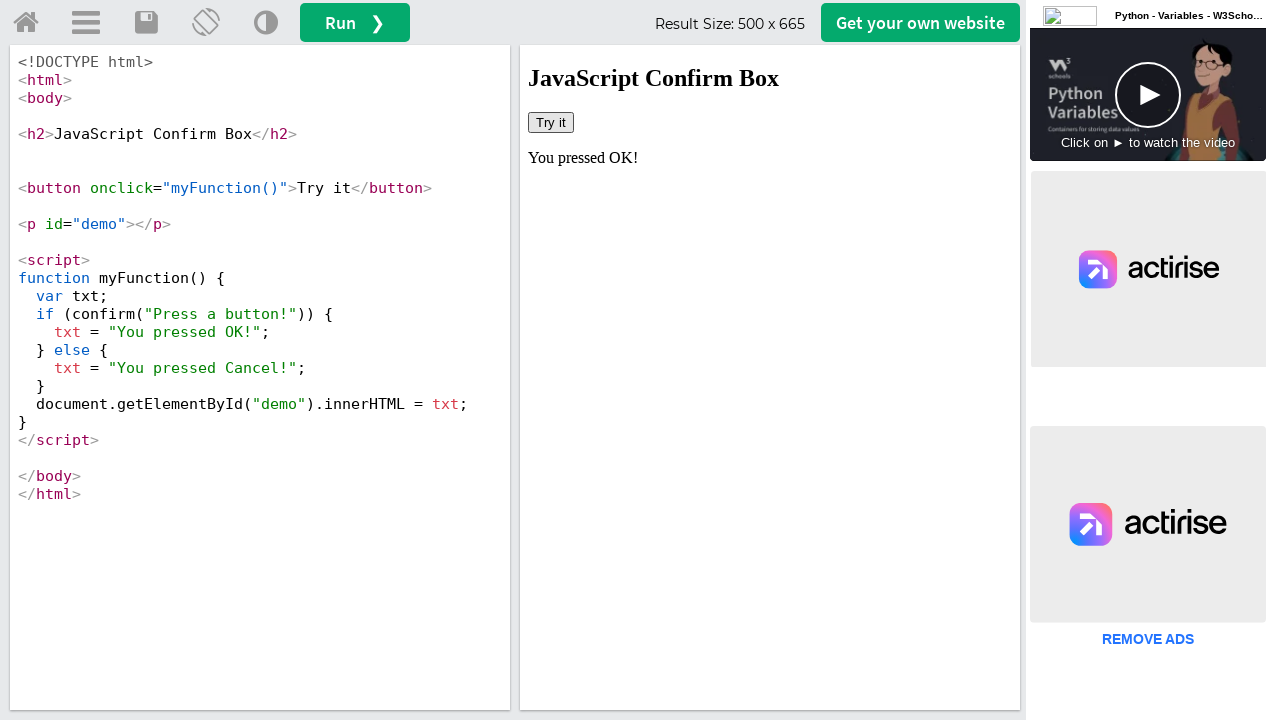

Demo element appeared after accepting confirm dialog
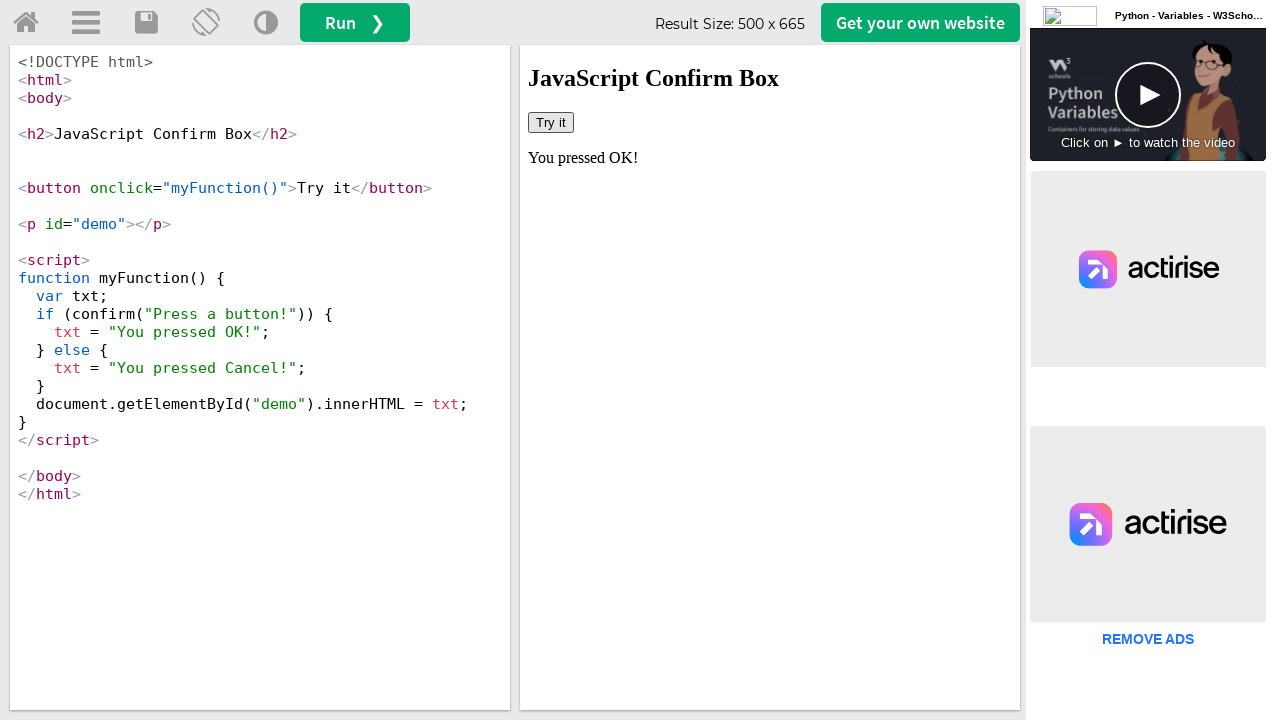

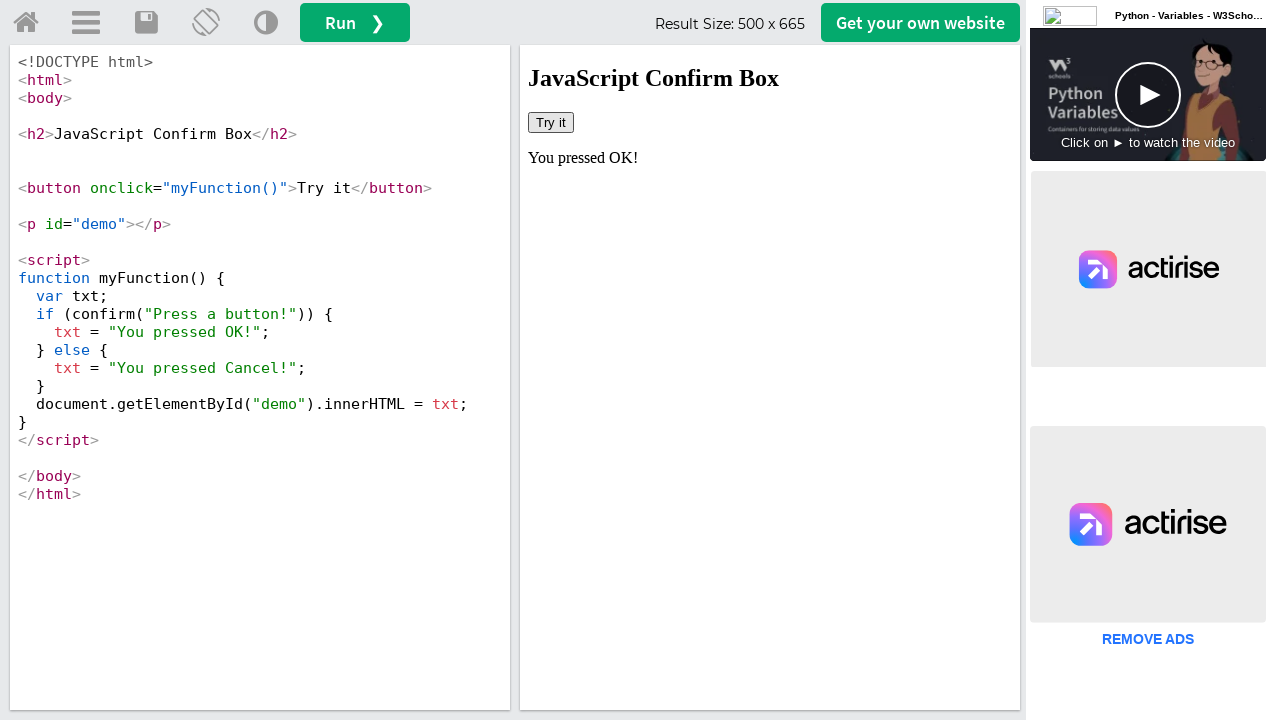